Tests frame navigation functionality by switching between single and nested iframes, entering text in input fields within different frame contexts

Starting URL: http://demo.automationtesting.in/Frames.html

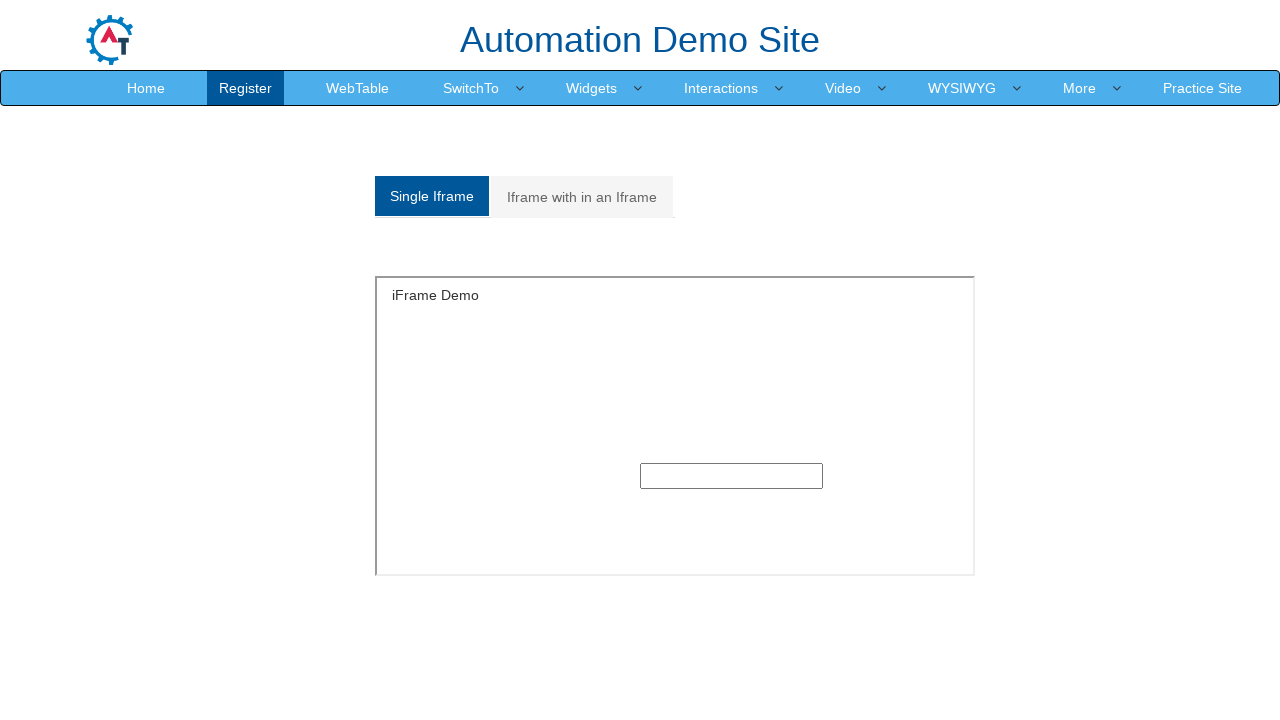

Clicked on single frame tab at (432, 196) on (//a[@class='analystic'])[1]
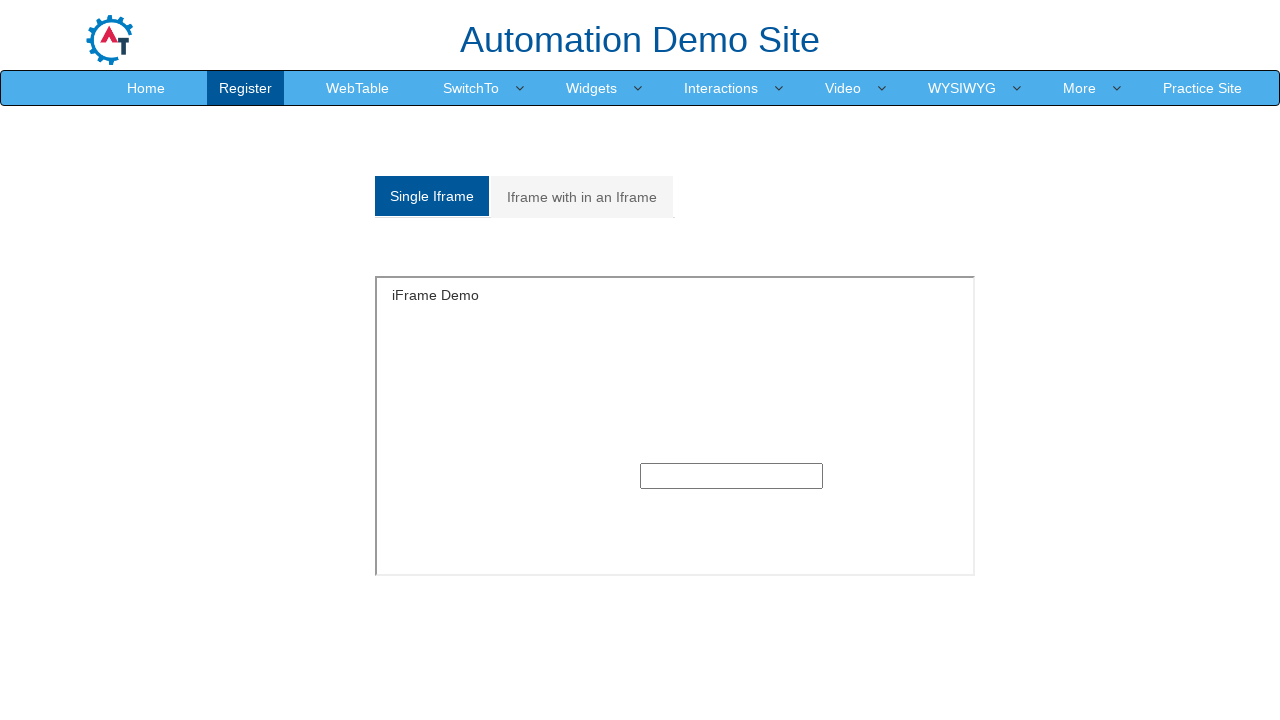

Located single iframe element
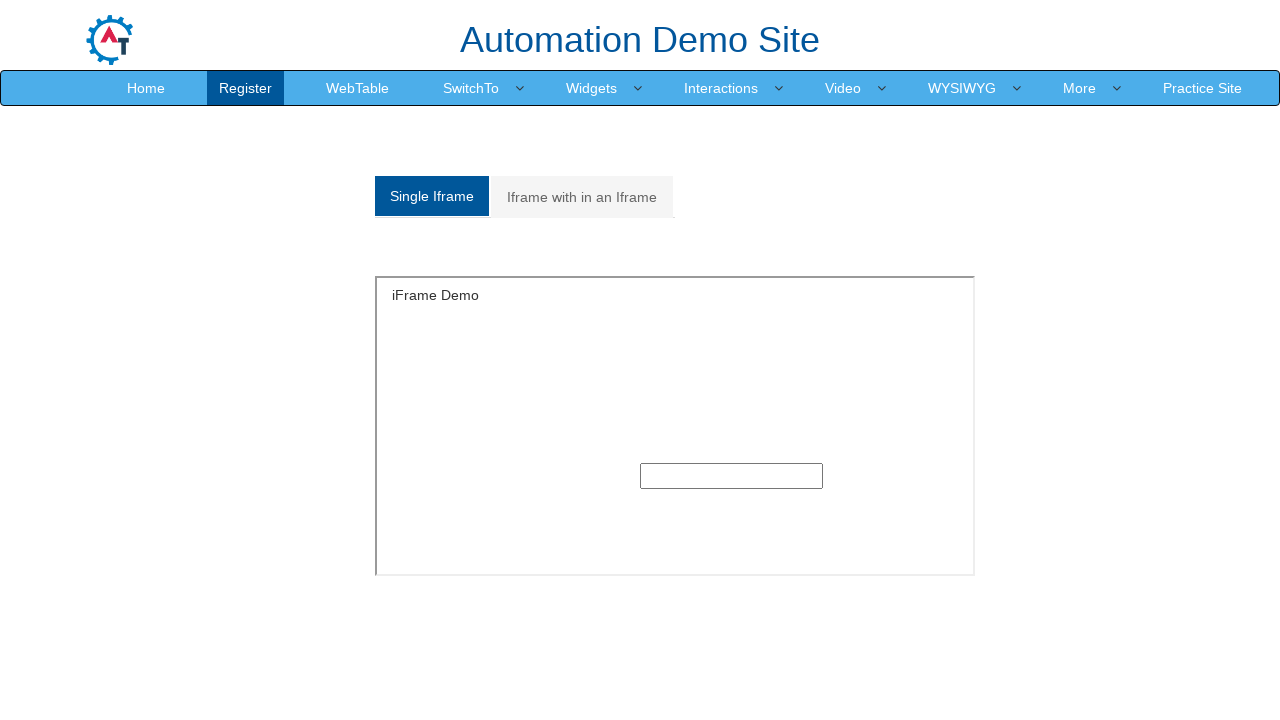

Filled text input in single frame with 'Praveenraj' on iframe[id='singleframe'] >> internal:control=enter-frame >> xpath=//input[@type=
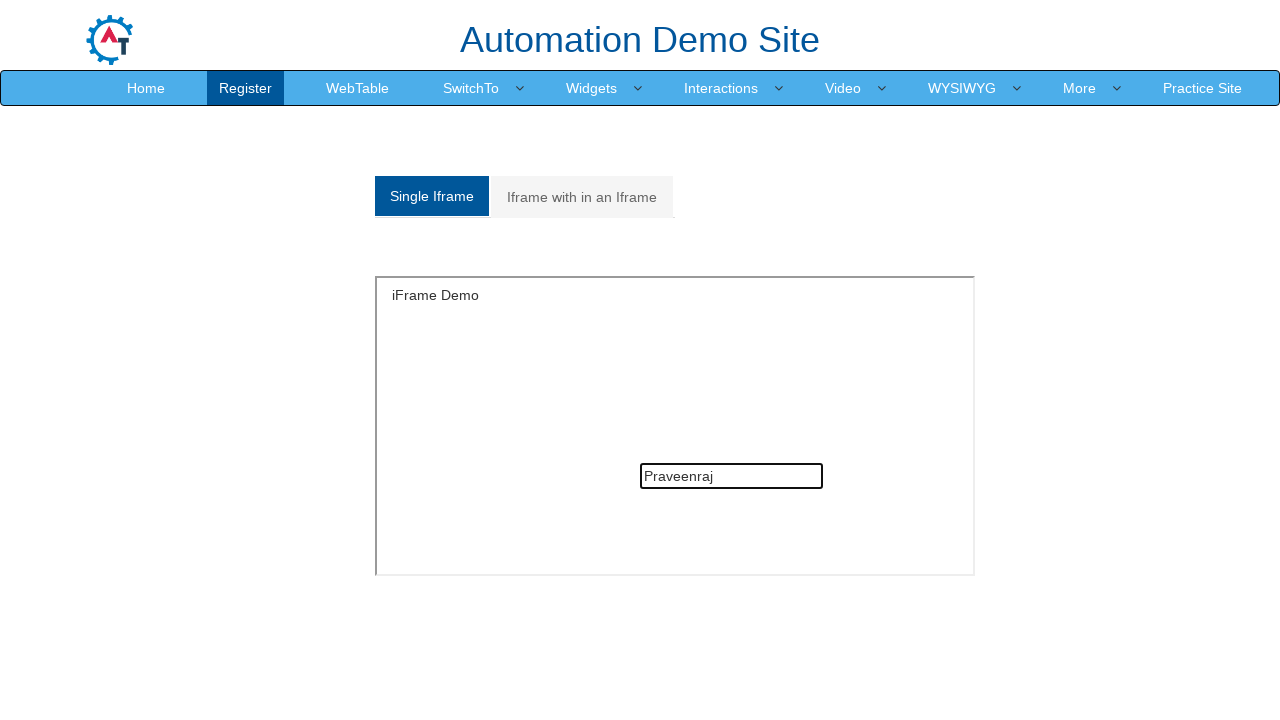

Clicked on nested frames tab at (582, 197) on (//a[@class='analystic'])[2]
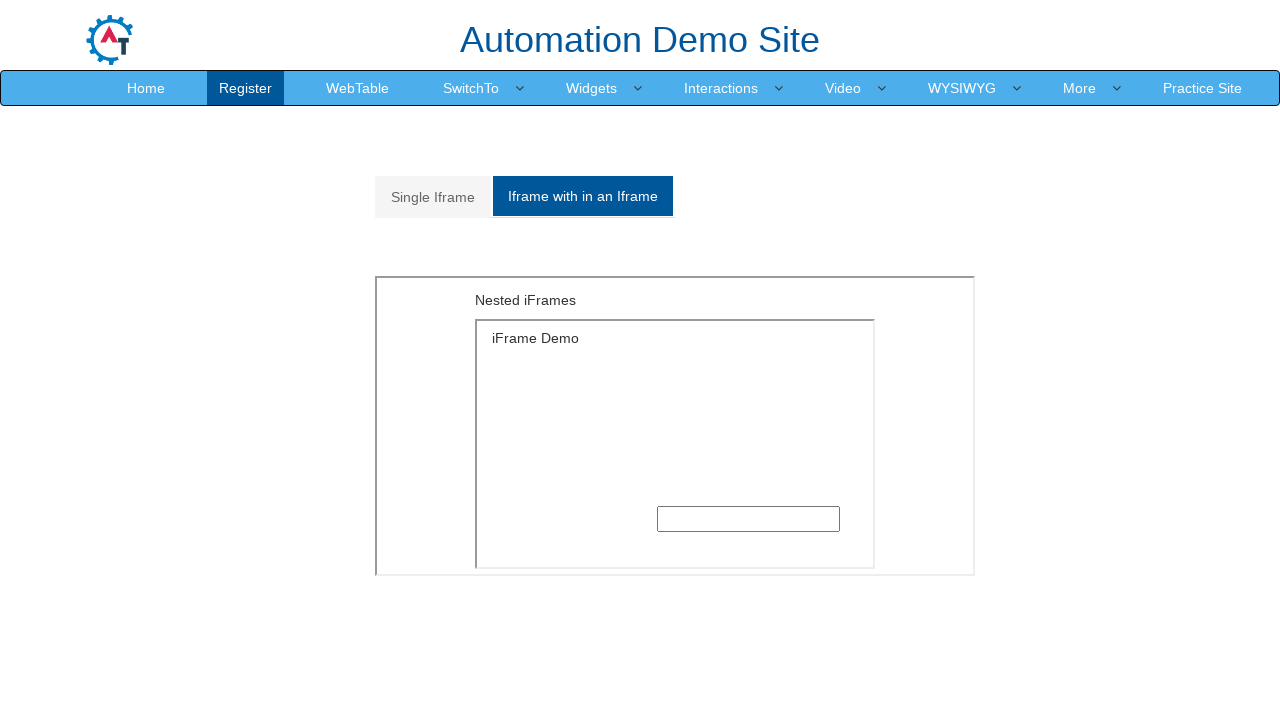

Located outer iframe with MultipleFrames.html
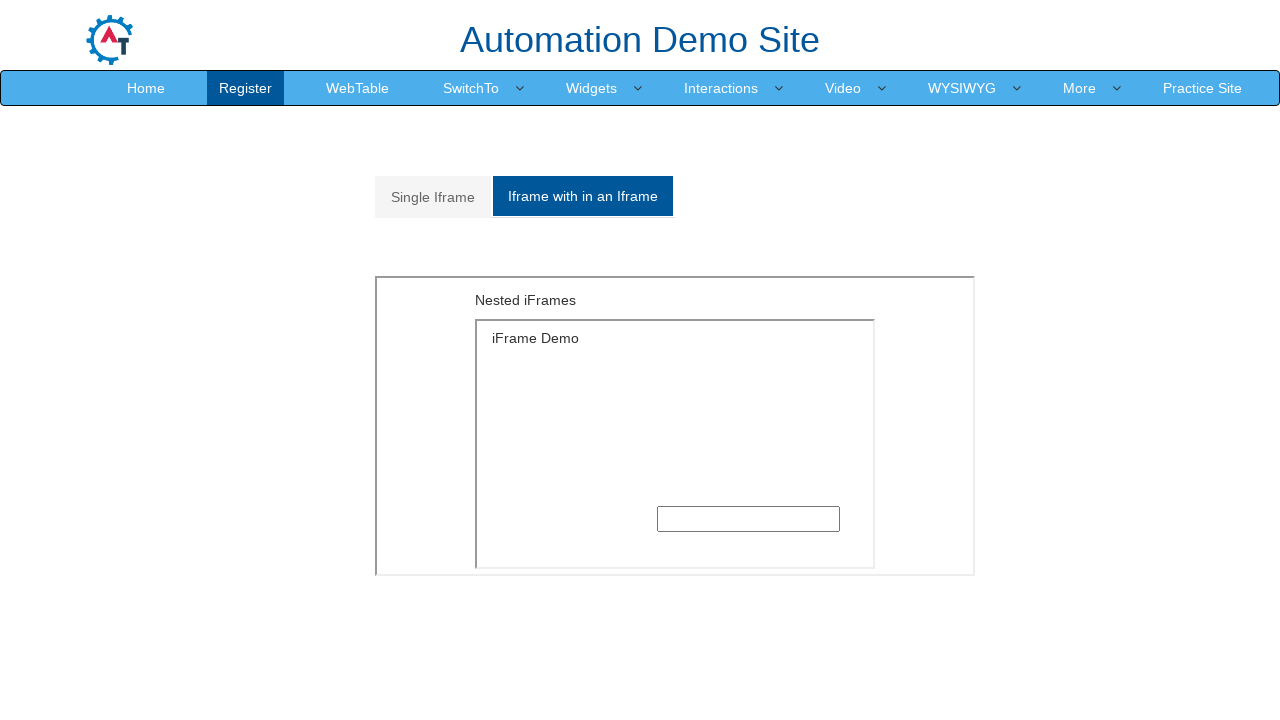

Located inner iframe with SingleFrame.html nested within outer frame
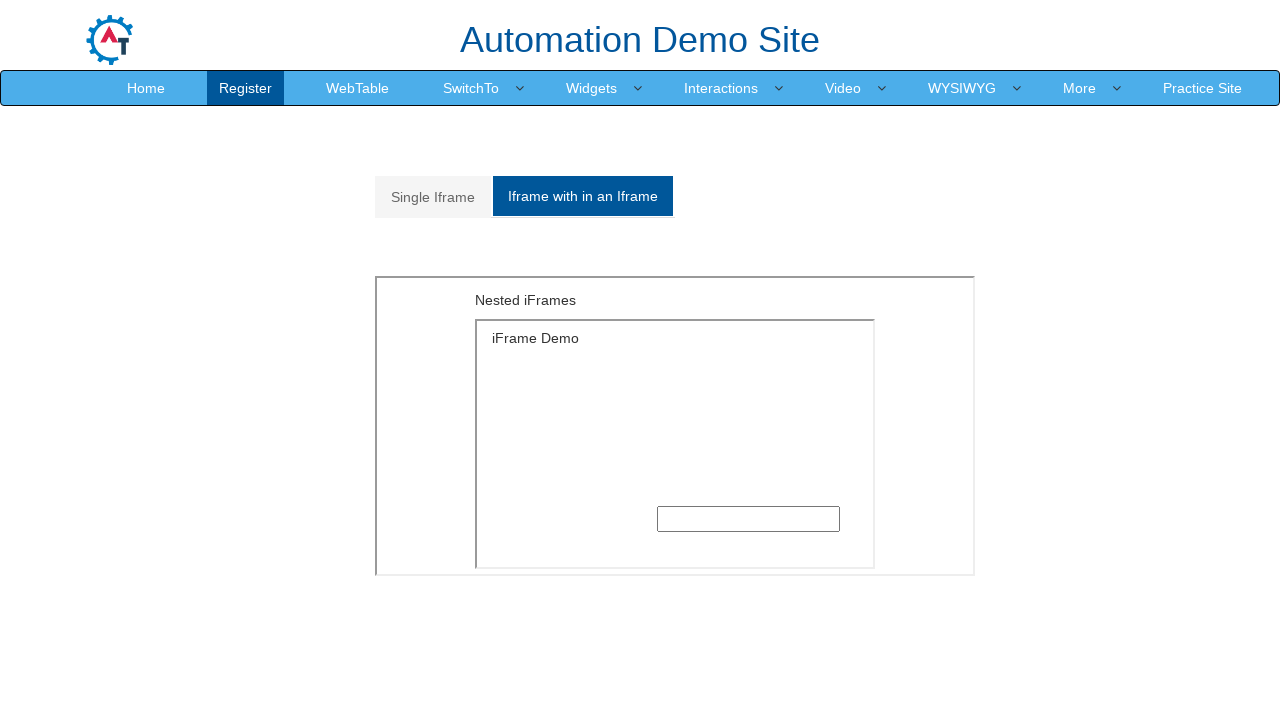

Filled text input in nested frame with 'Praveen' on xpath=//iframe[@src='MultipleFrames.html'] >> internal:control=enter-frame >> xp
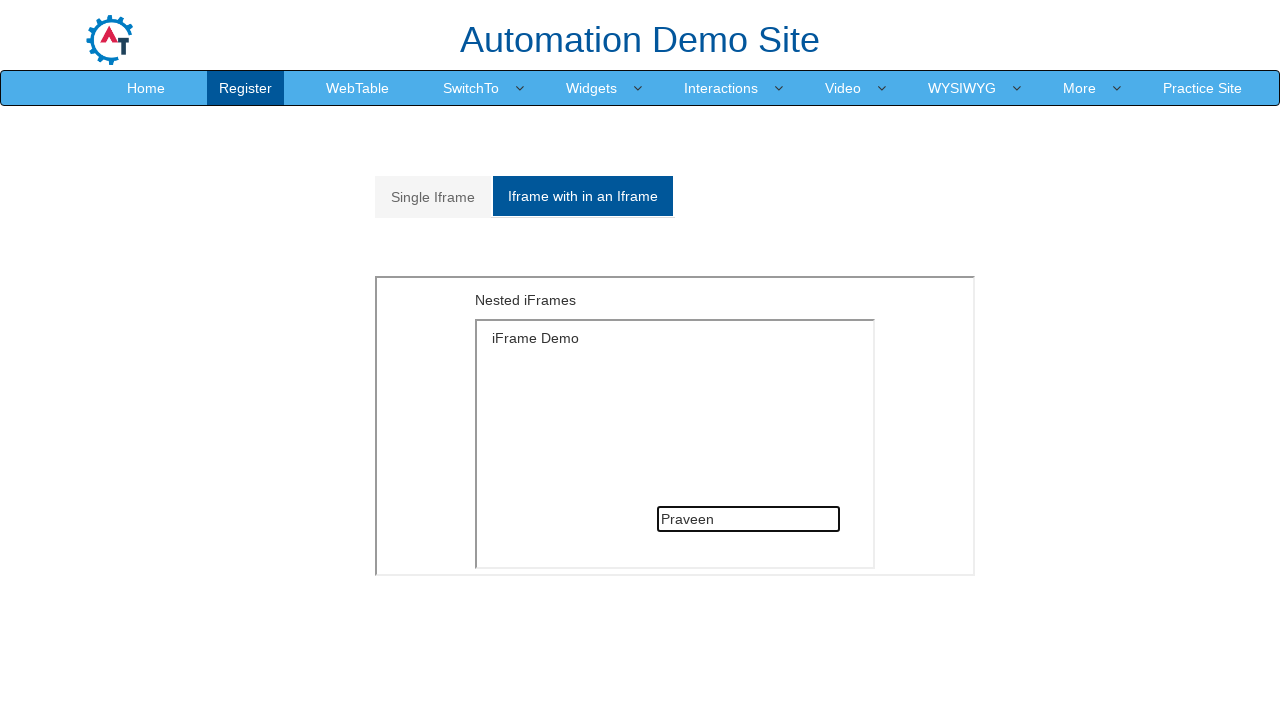

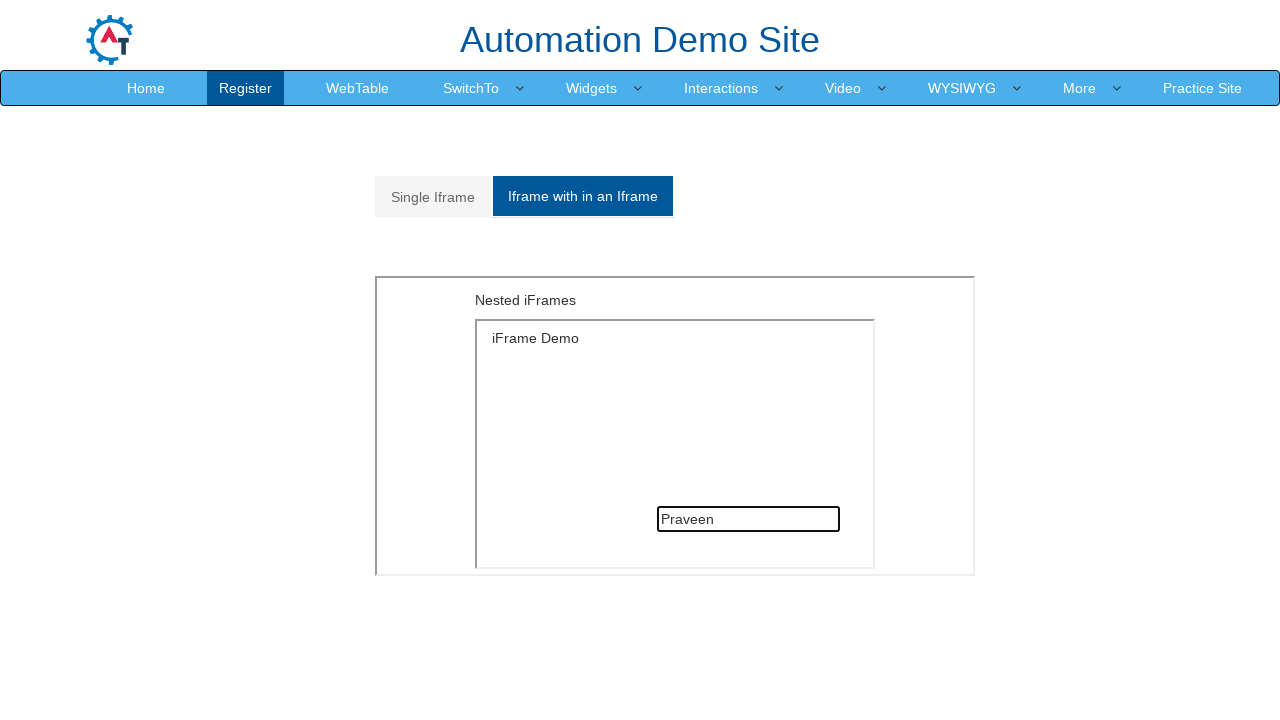